Tests finding a link by calculated text, clicking it to navigate to a form page, filling out personal information fields (first name, last name, city, country), and submitting the form.

Starting URL: http://suninjuly.github.io/find_link_text

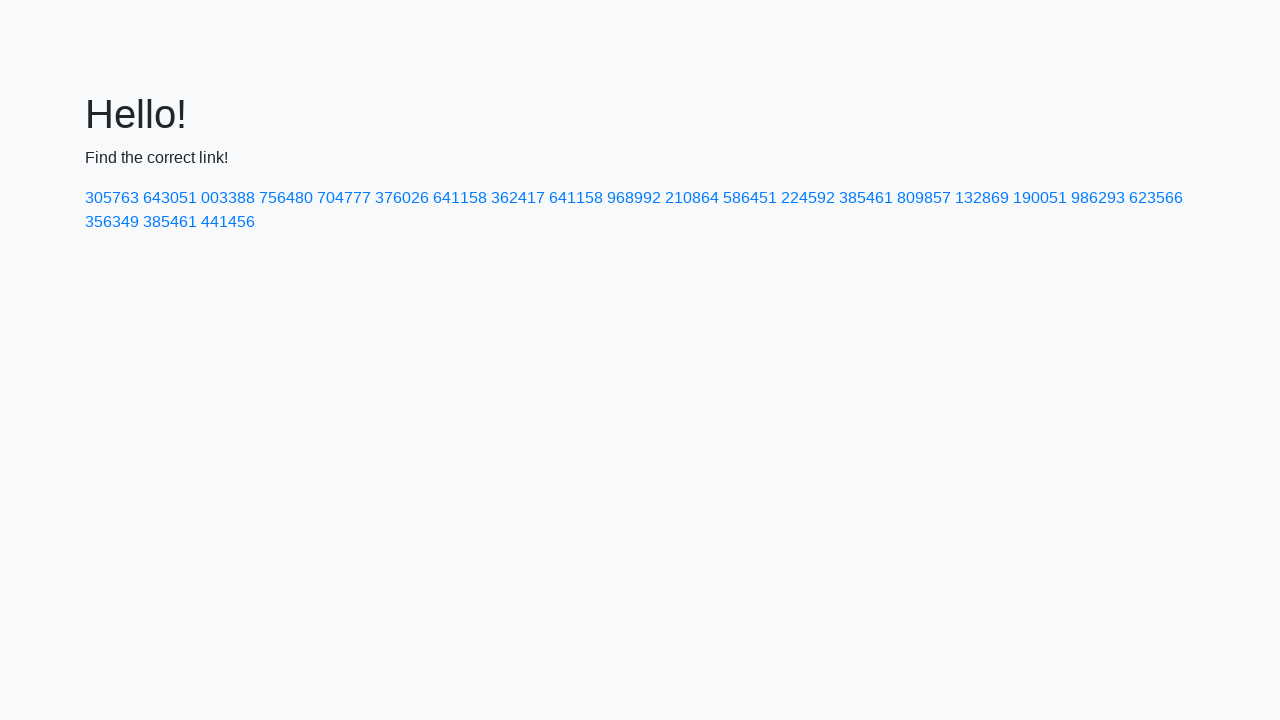

Clicked link with calculated text '224592' at (808, 198) on text=224592
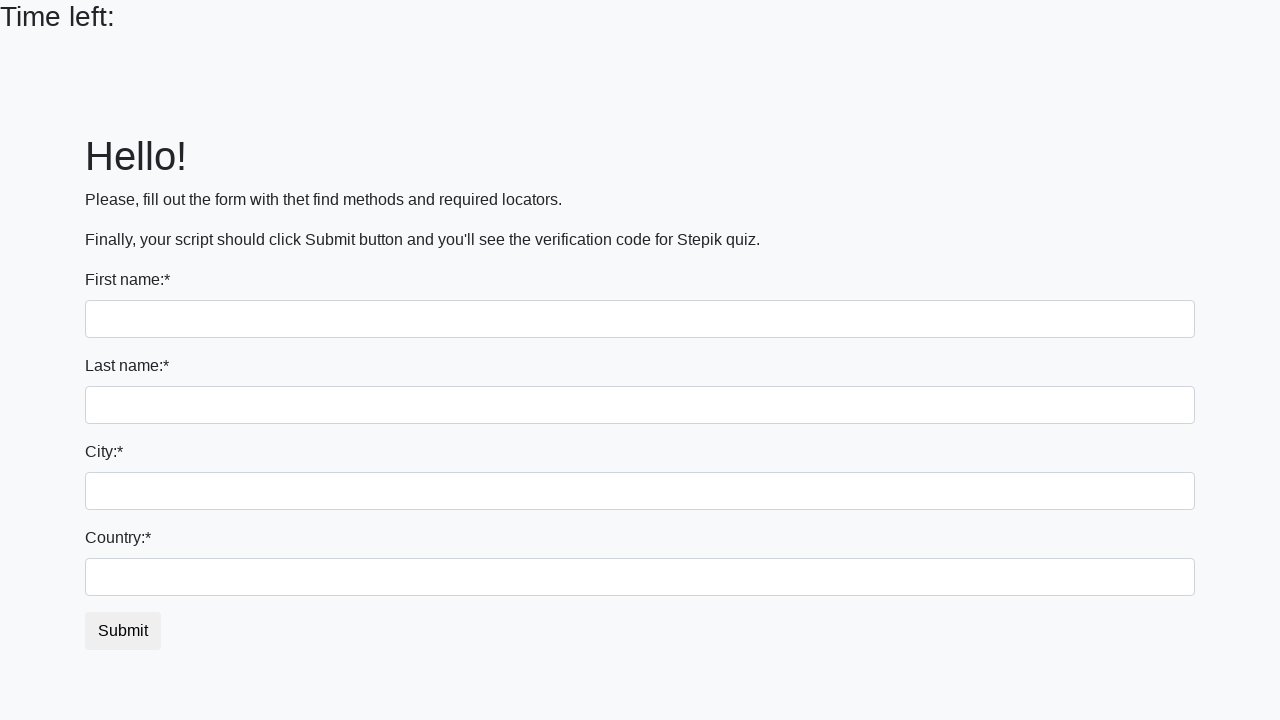

Form page loaded and first name field is visible
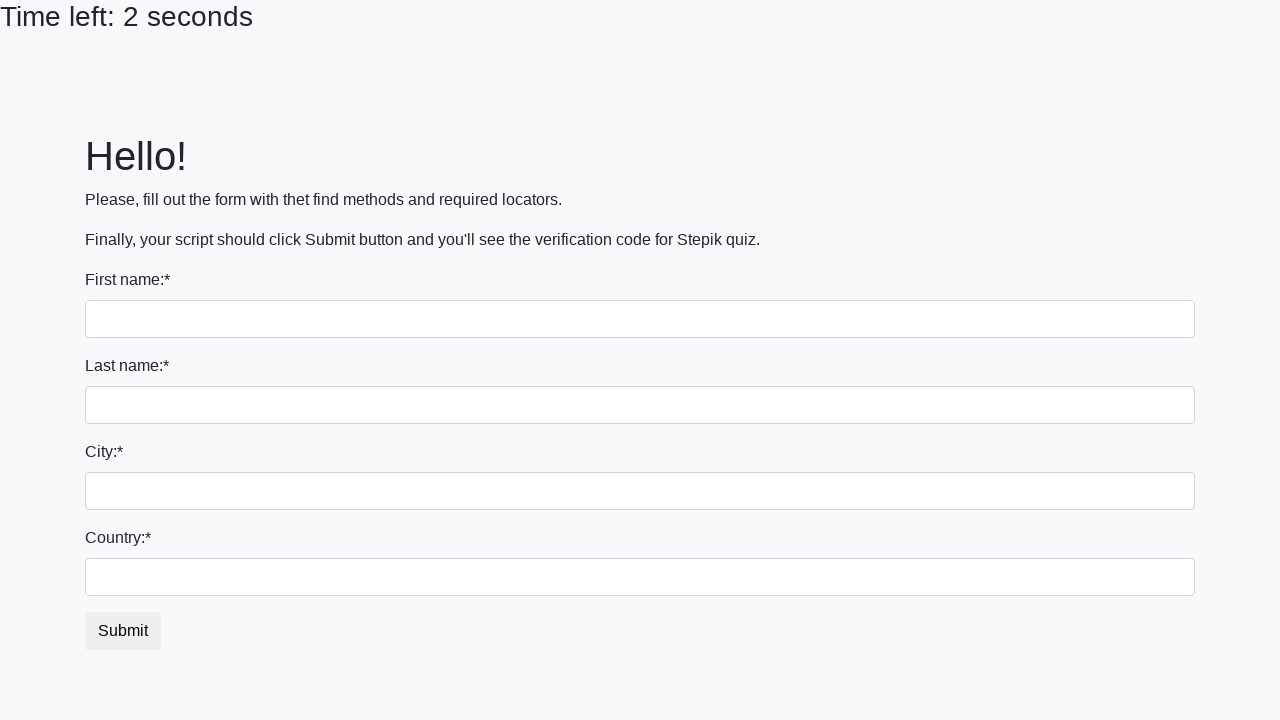

Filled first name field with 'Ivan' on input[name='first_name']
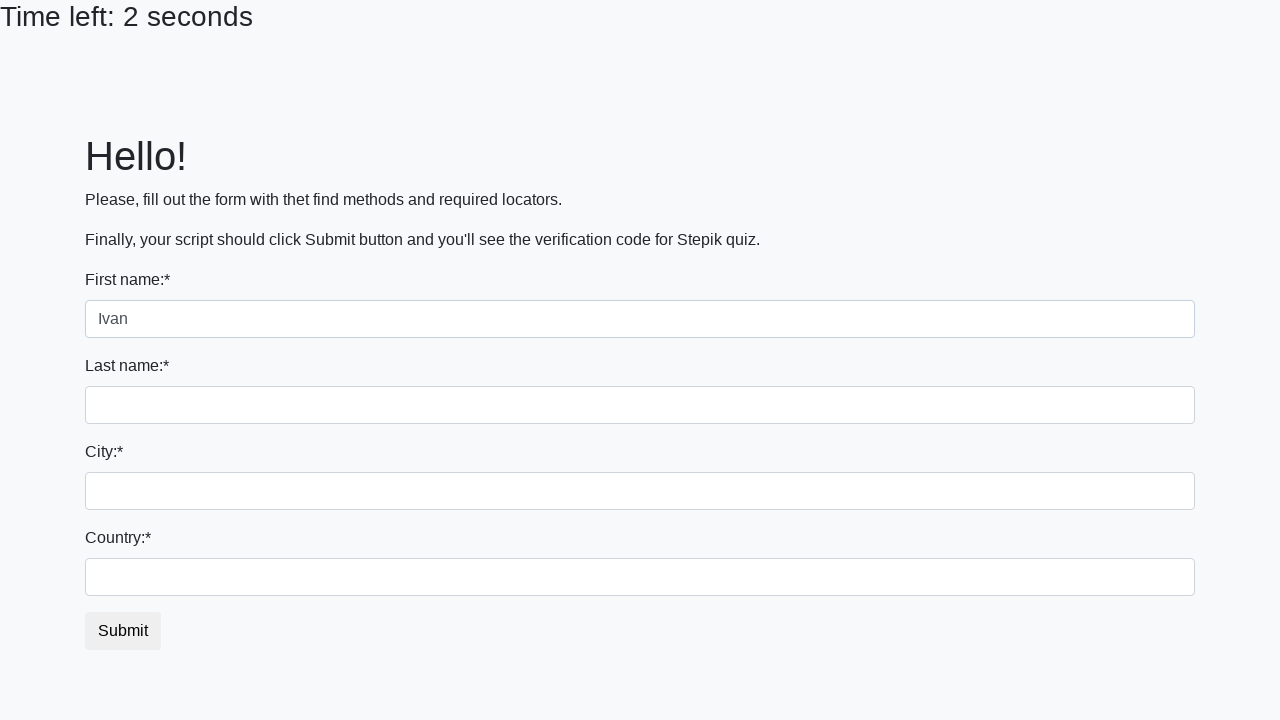

Filled last name field with 'Petrov' on input[name='last_name']
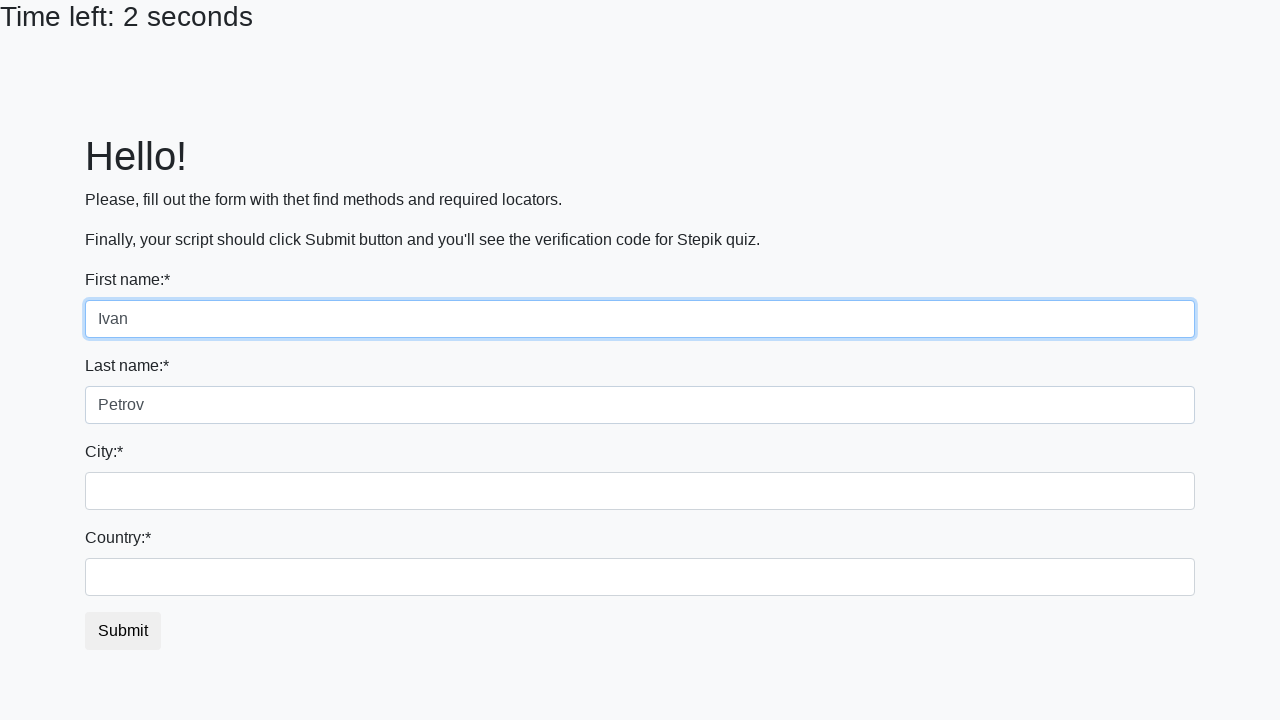

Filled city field with 'Smolensk' on .city
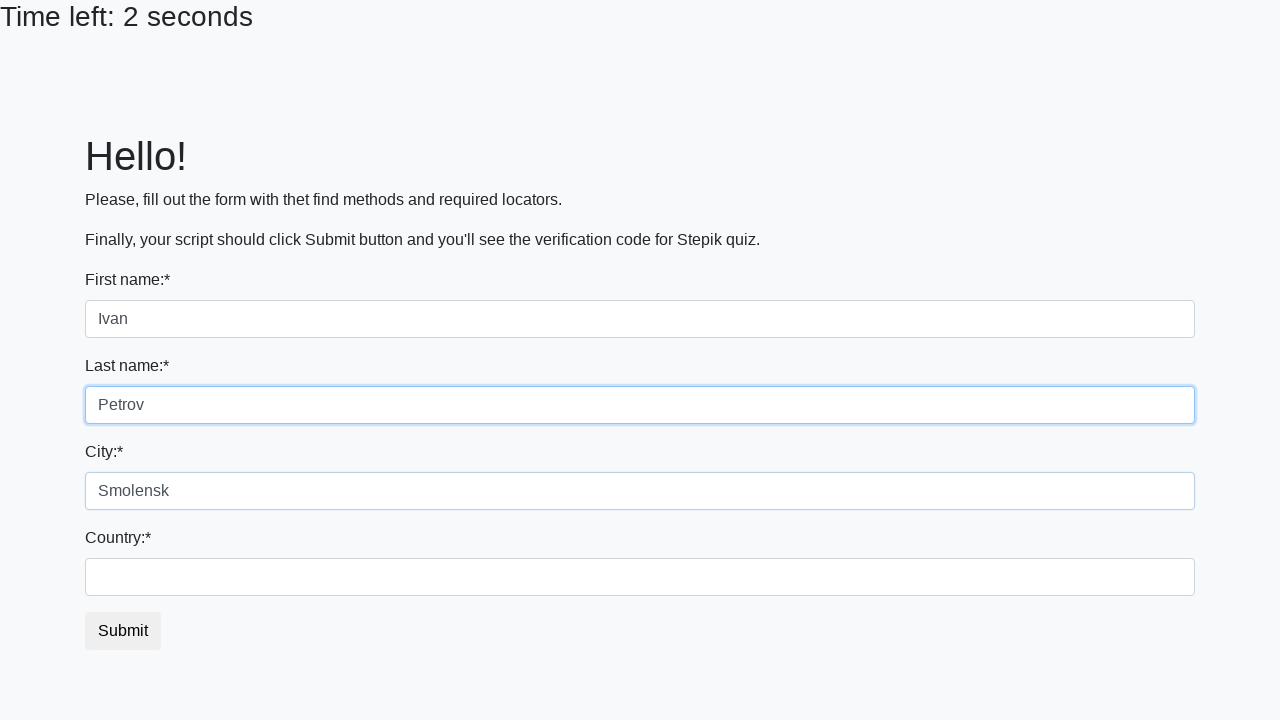

Filled country field with 'Russia' on #country
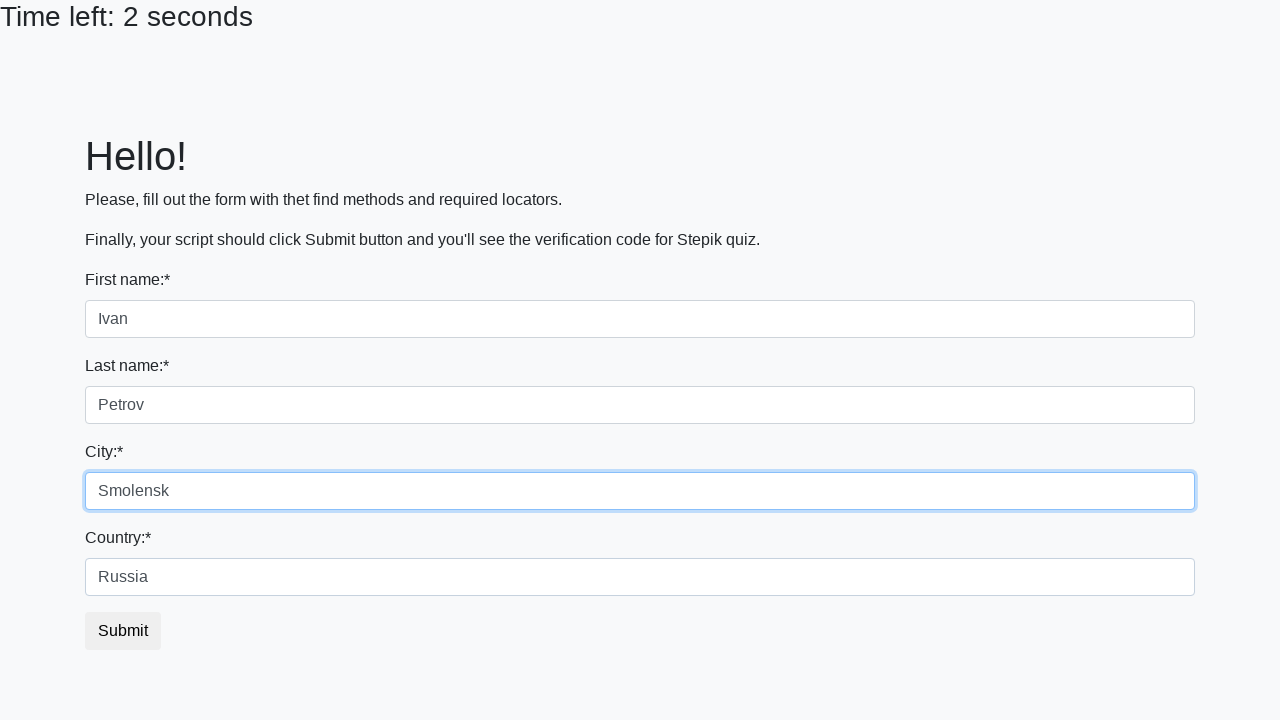

Clicked submit button to submit the form at (123, 631) on button.btn
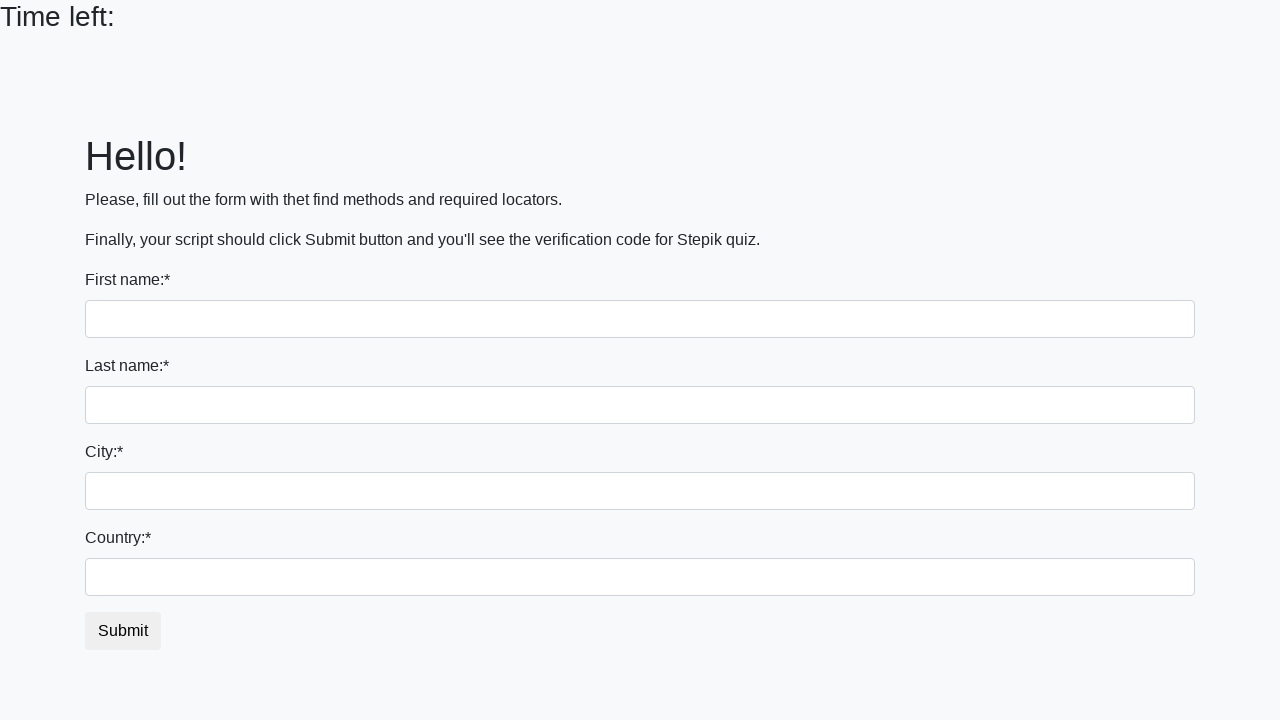

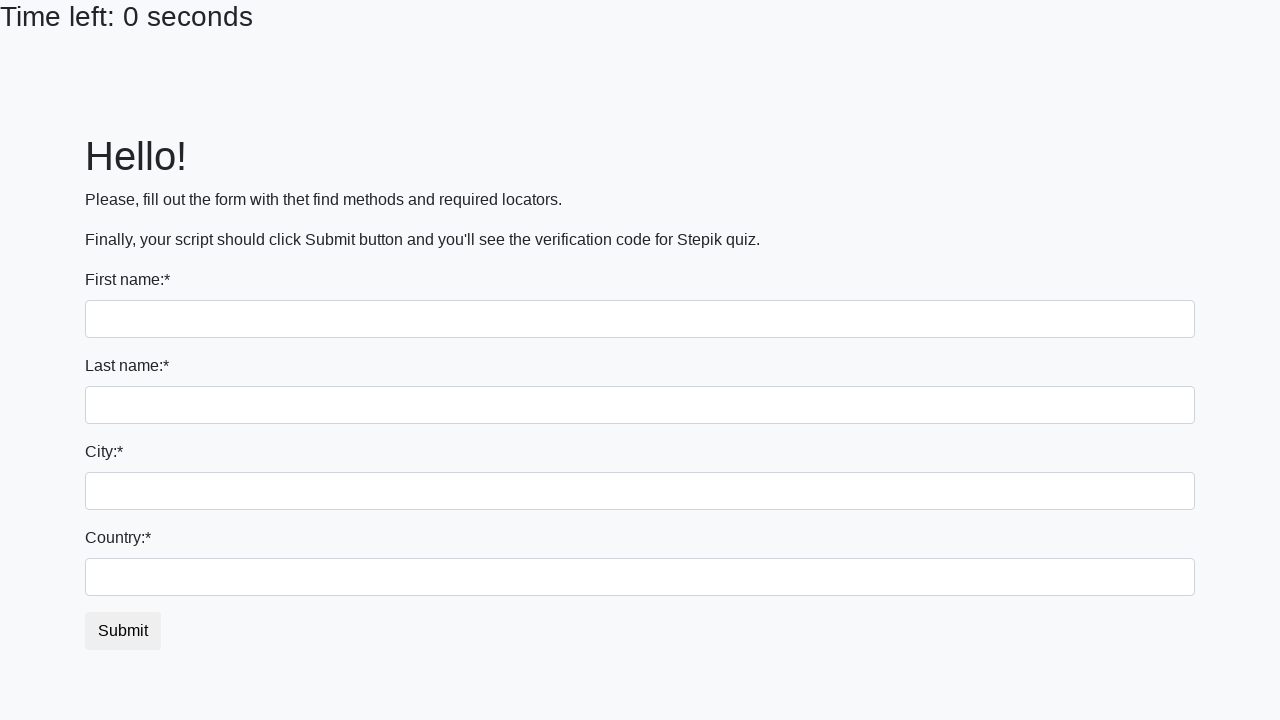